Navigates to MakeMyTrip flights page and attempts to close a language selection popup if it appears

Starting URL: https://www.makemytrip.com/flights/

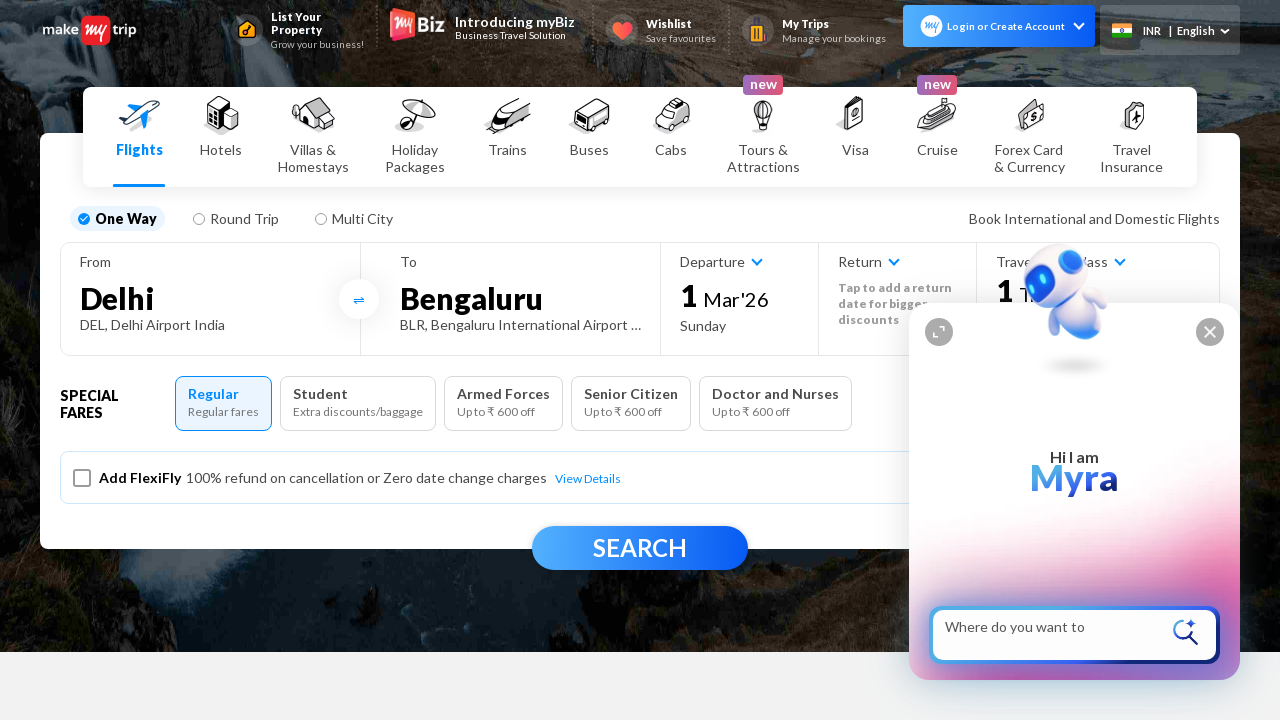

Language selection popup did not appear or close button not found on span.langCardClose
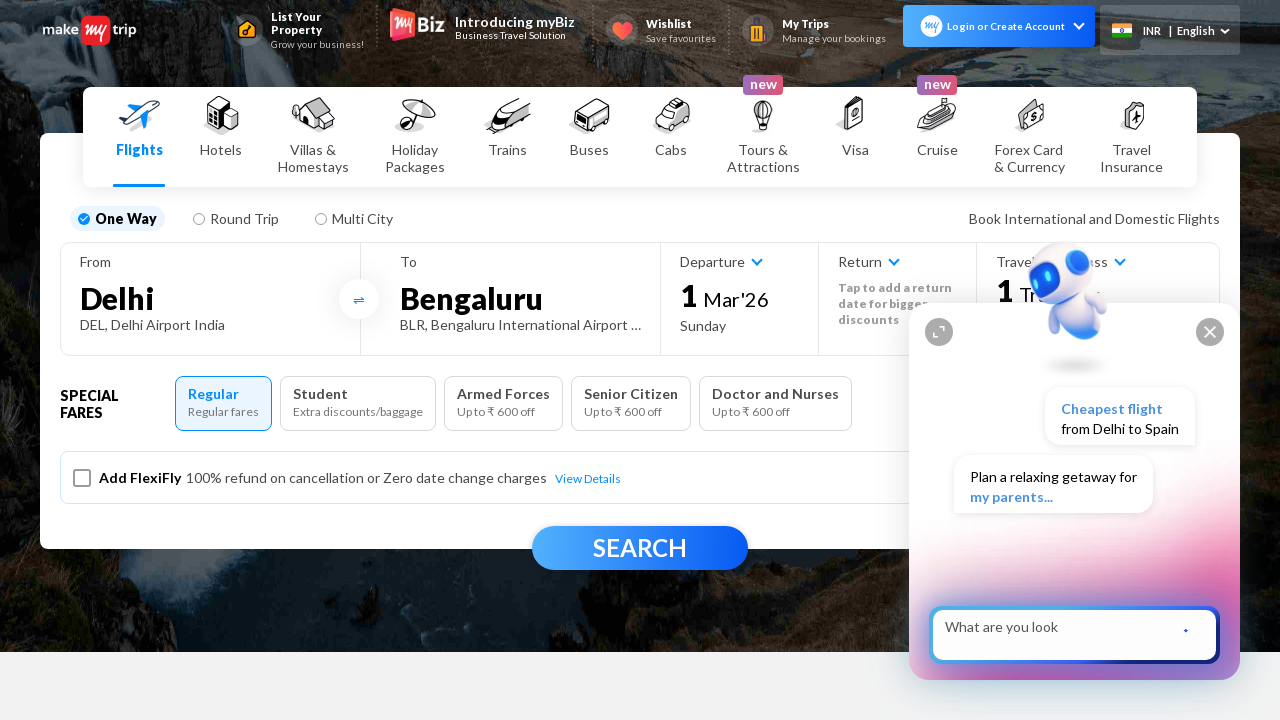

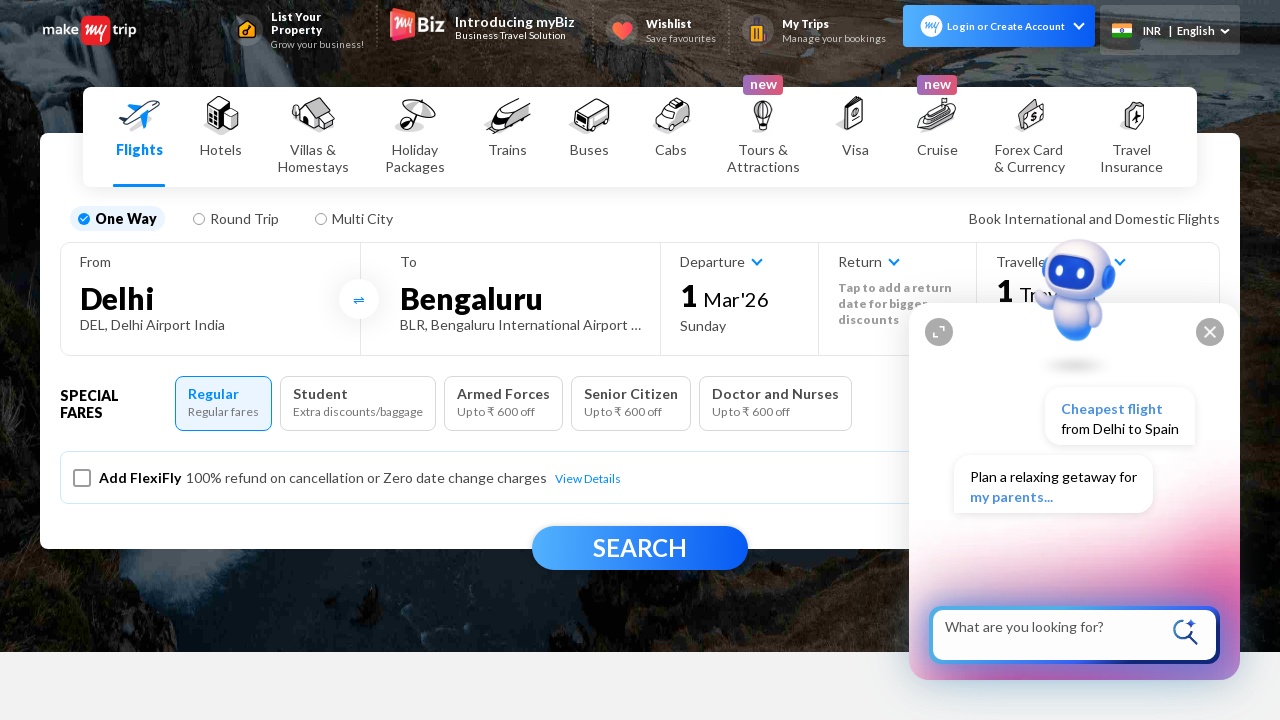